Tests error message display when entering minimal living expenses of $1

Starting URL: https://www.anz.com.au/personal/home-loans/calculators-tools/much-borrow/

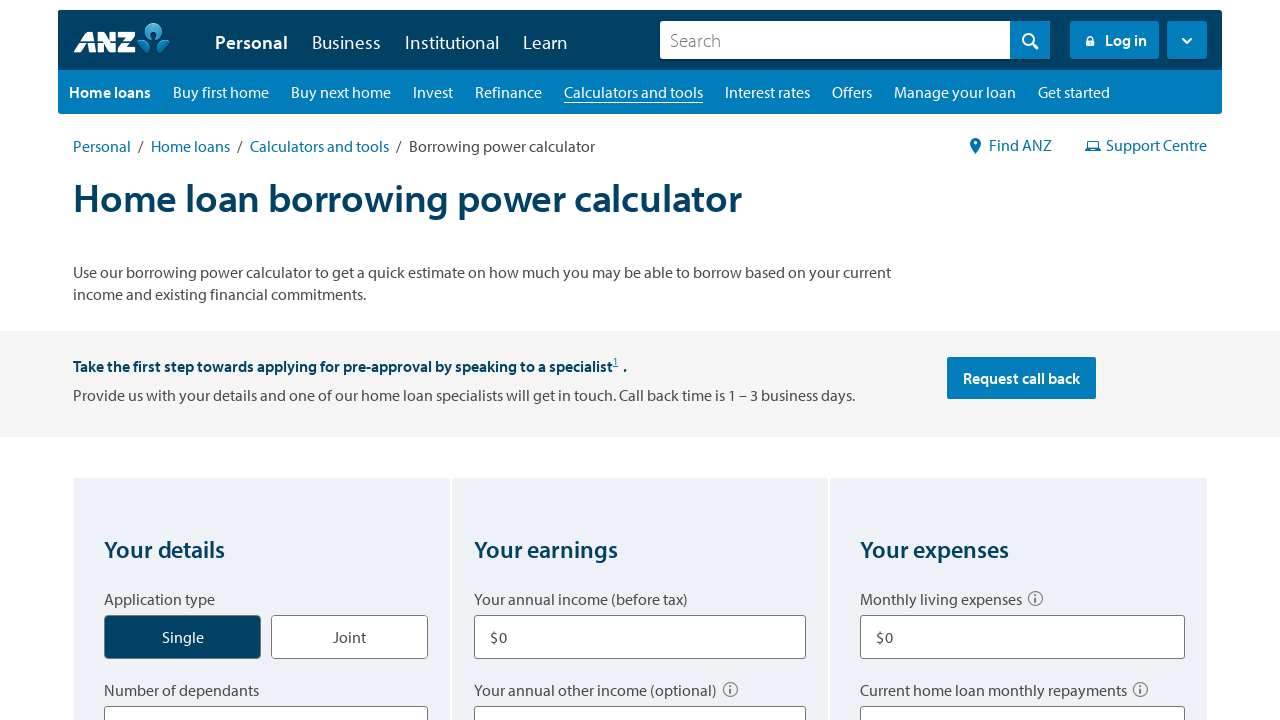

Entered $1 as living expense in the input field on input[aria-labelledby='q3q1']
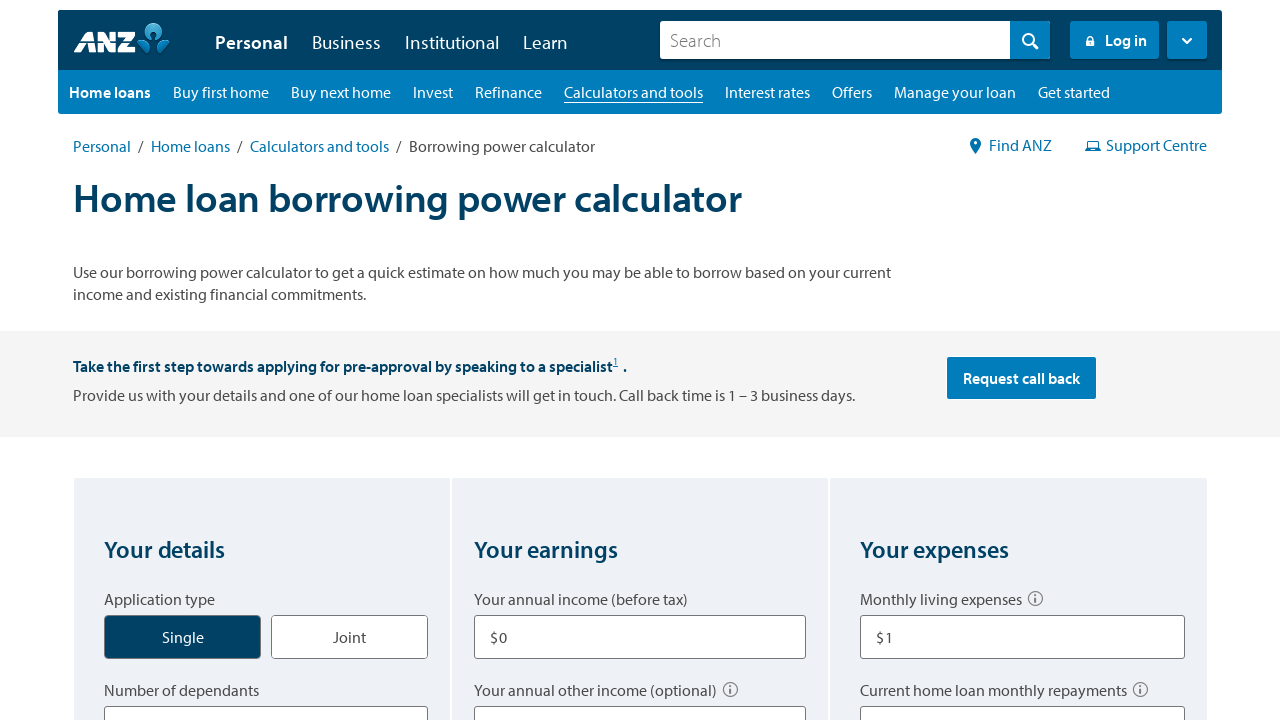

Clicked the calculate button at (640, 361) on button[class*='calculate']
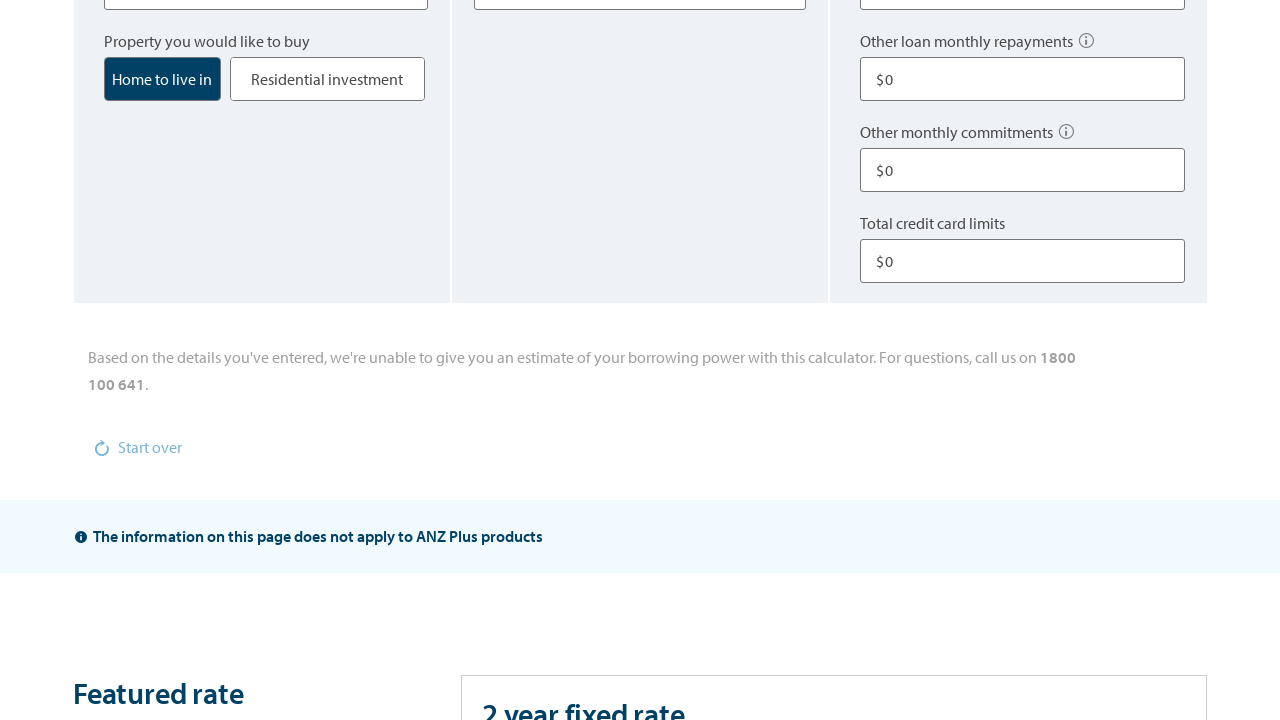

Error message appeared confirming validation of minimal living expense
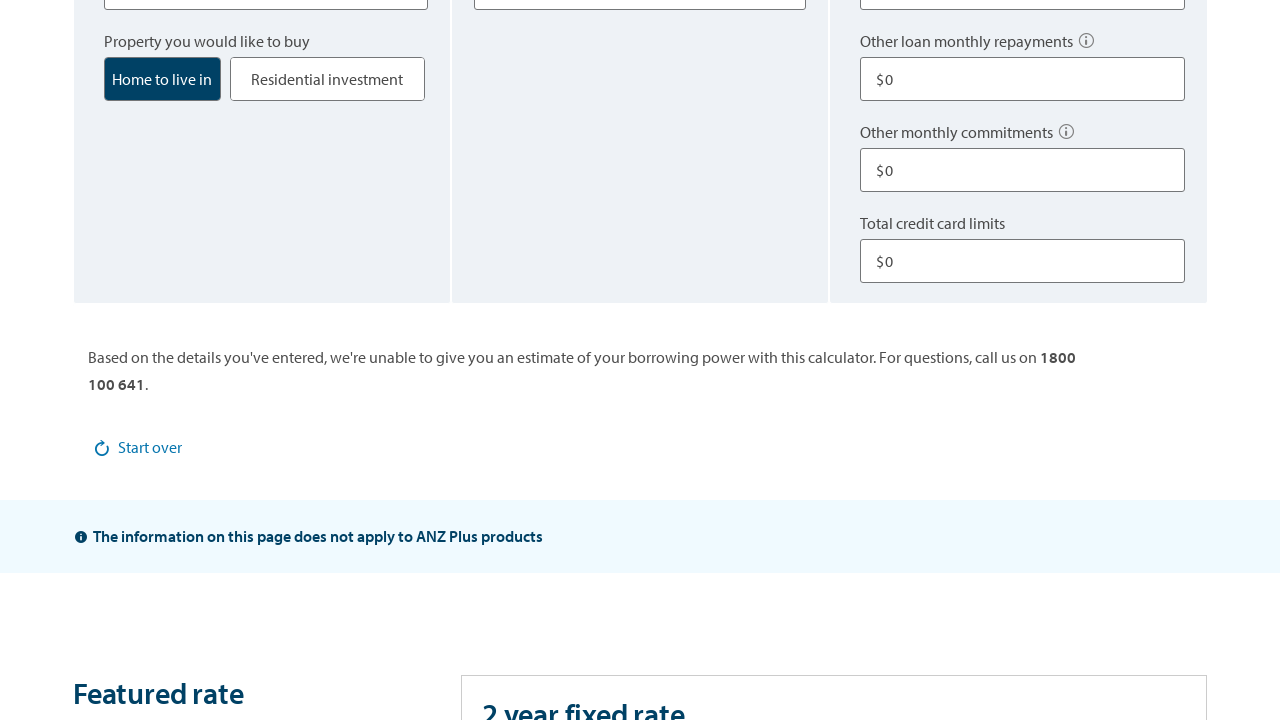

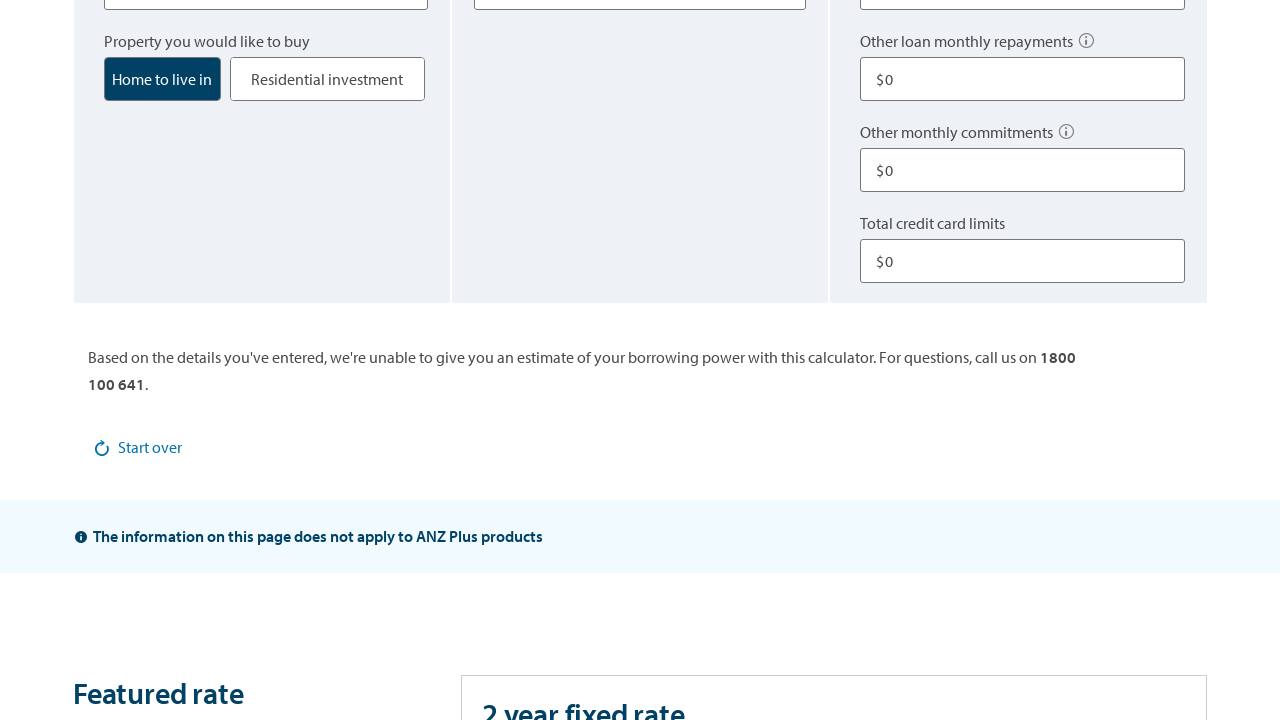